Navigates to the Dynamic Loading page

Starting URL: https://the-internet.herokuapp.com/

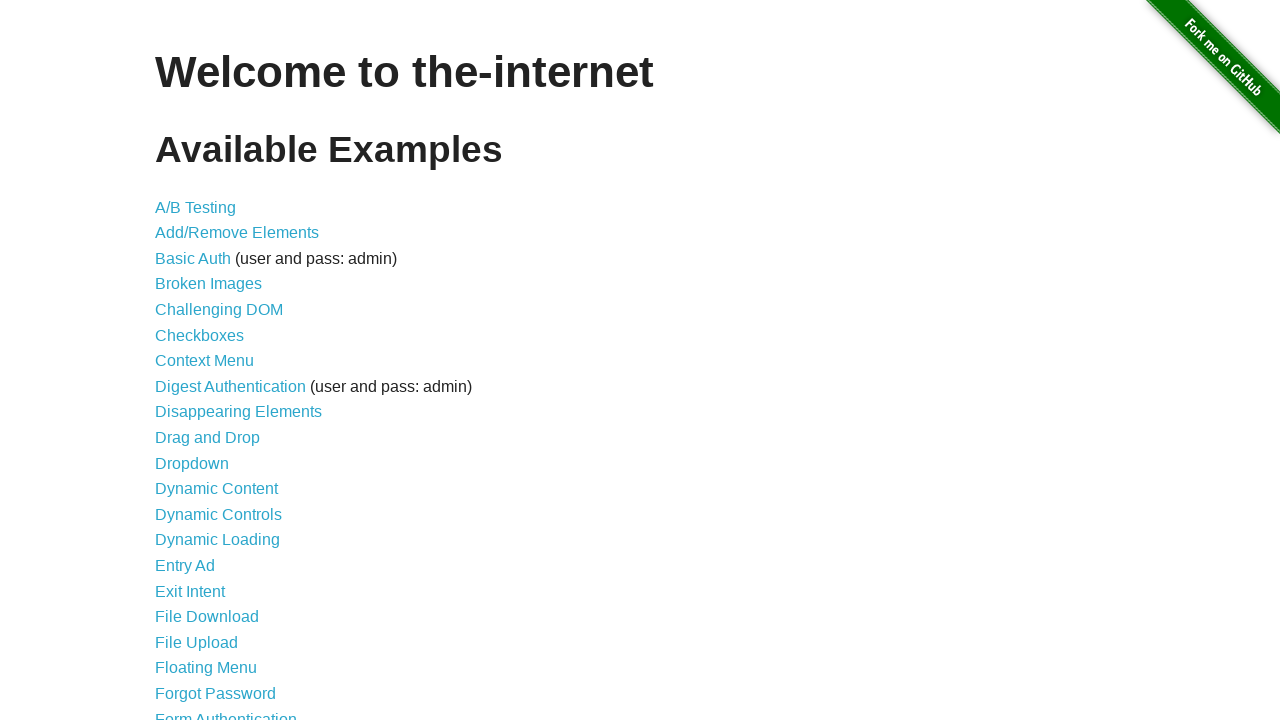

Clicked on Dynamic Loading link at (218, 540) on a[href='/dynamic_loading']
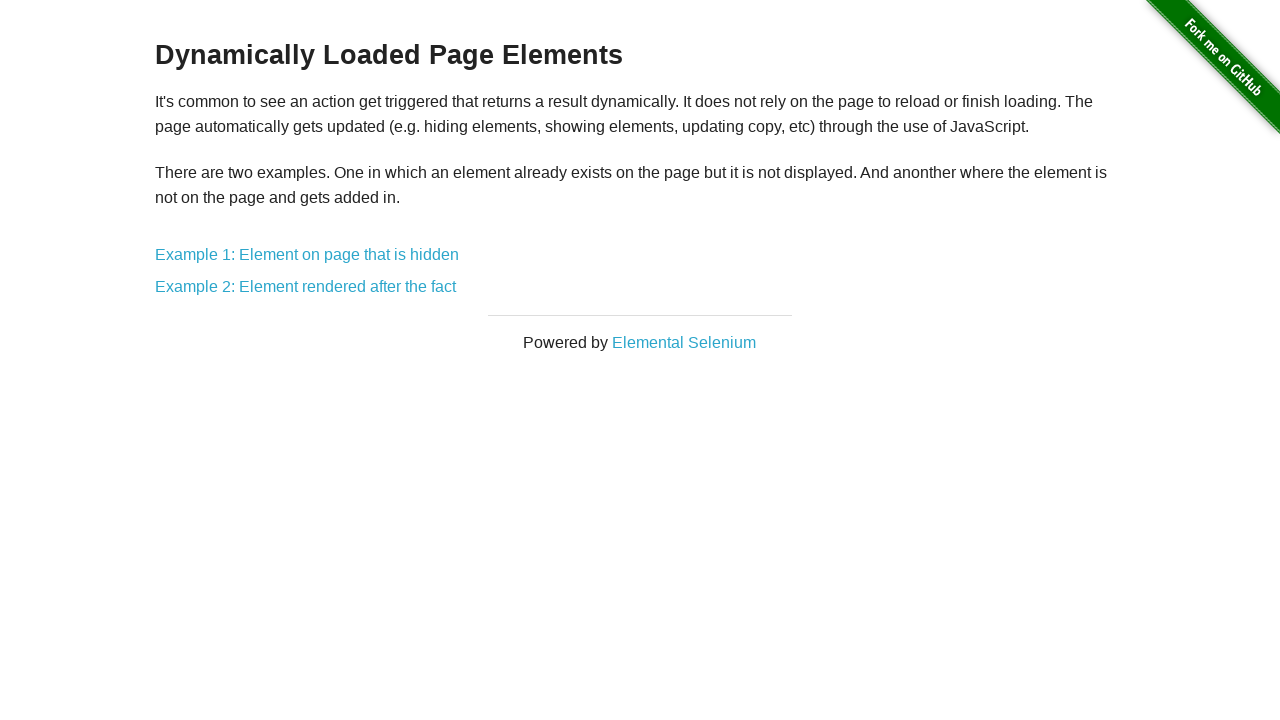

Dynamic Loading page loaded successfully
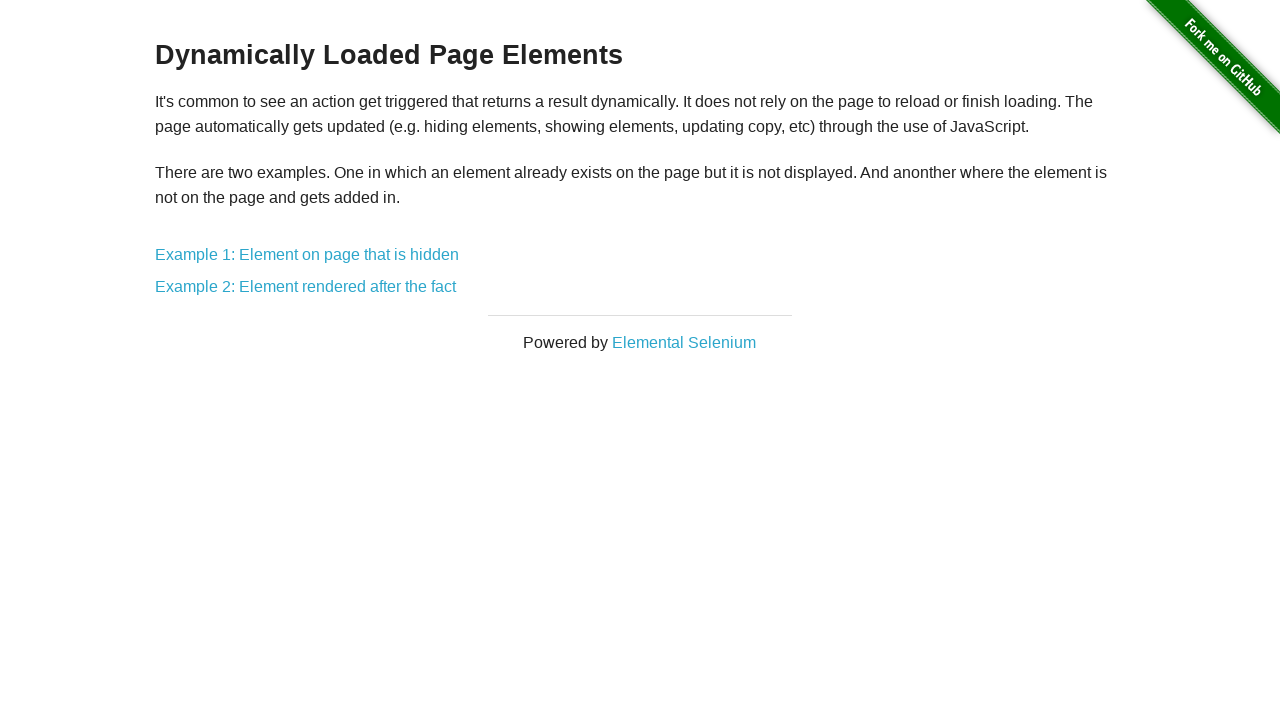

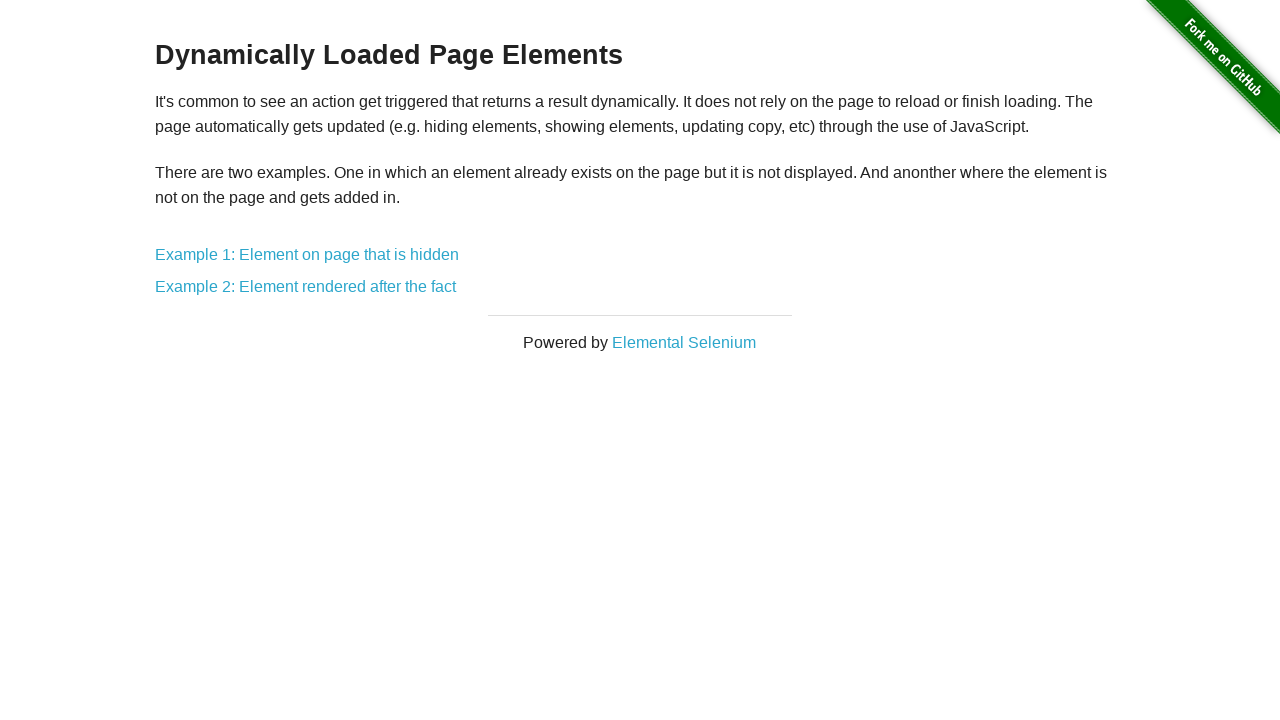